Tests menu navigation by hovering over menu items to reveal sub-menu items

Starting URL: https://demoqa.com/menu

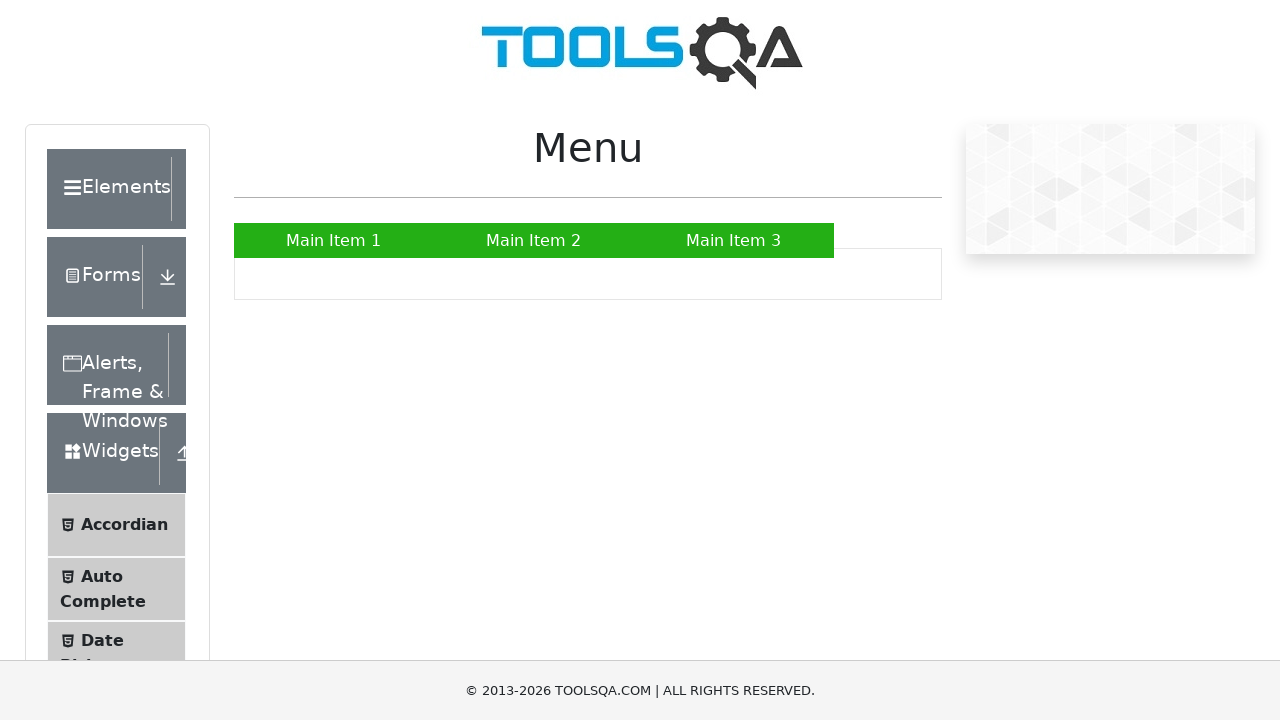

Hovered over Main Item 2 to reveal sub-menu at (534, 240) on xpath=//a[normalize-space()='Main Item 2']
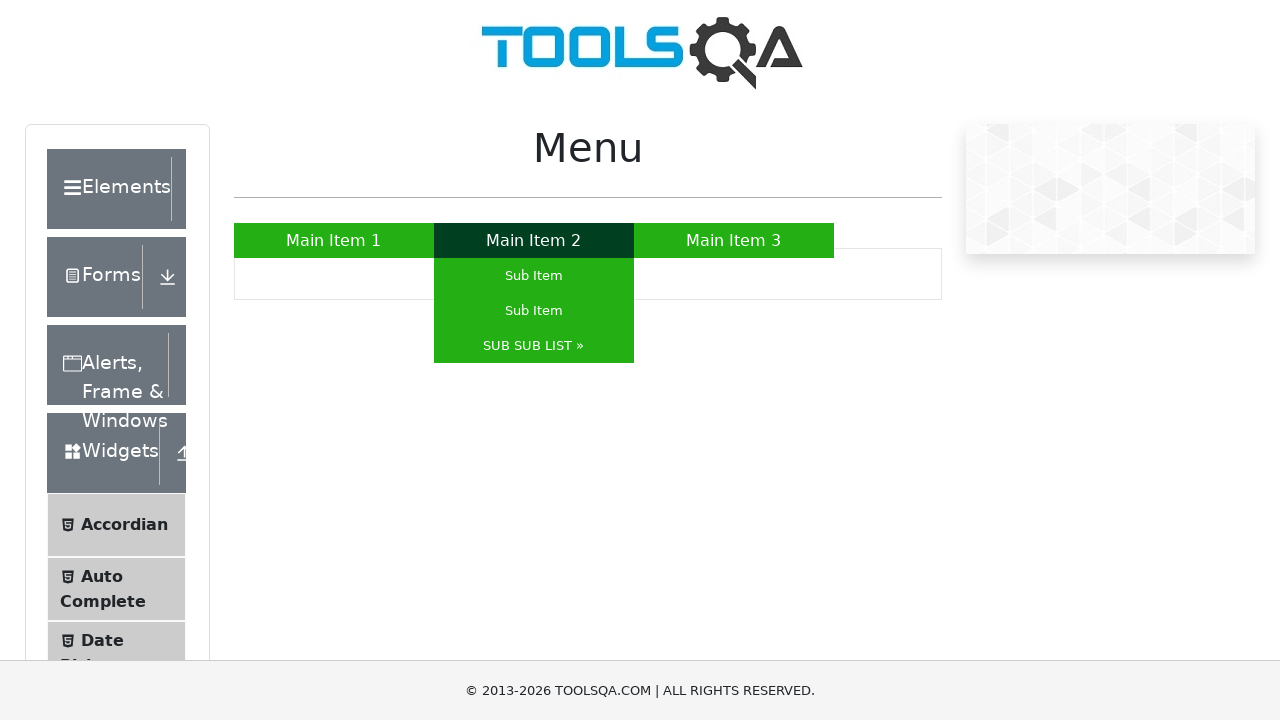

Hovered over Sub Item in the revealed sub-menu at (534, 276) on xpath=//a[normalize-space()='Sub Item']
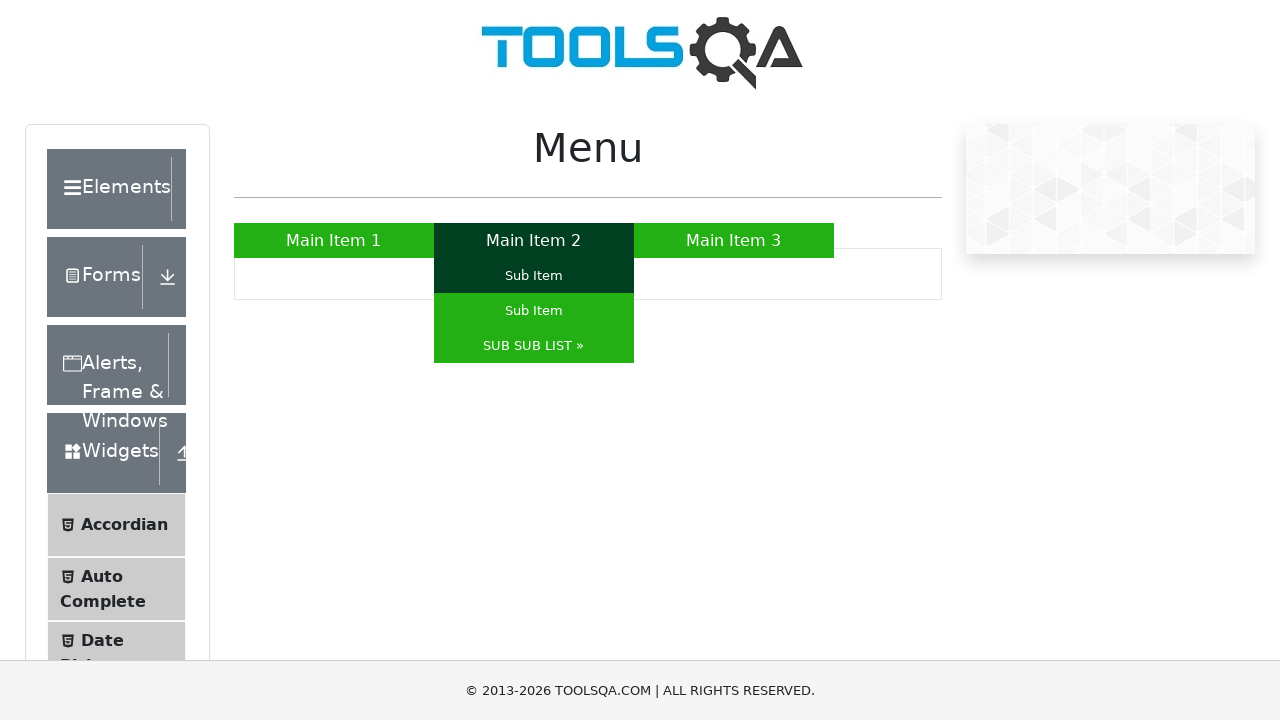

Sub Item became visible
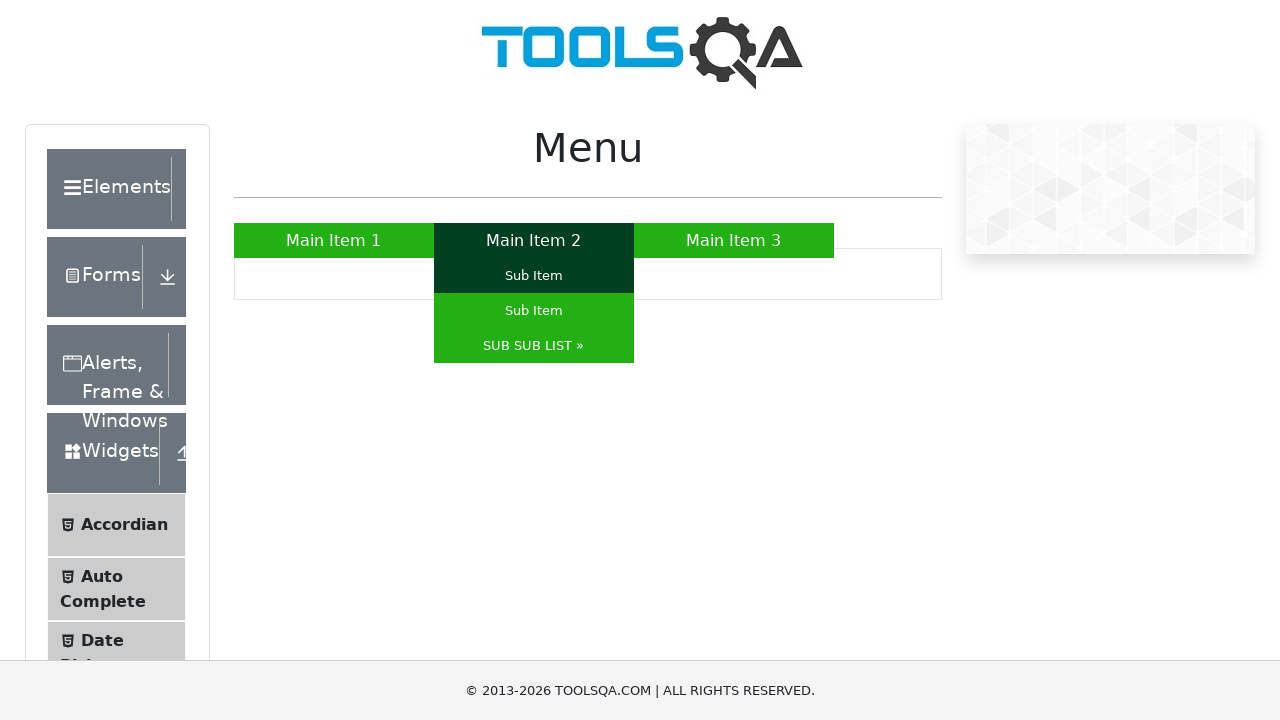

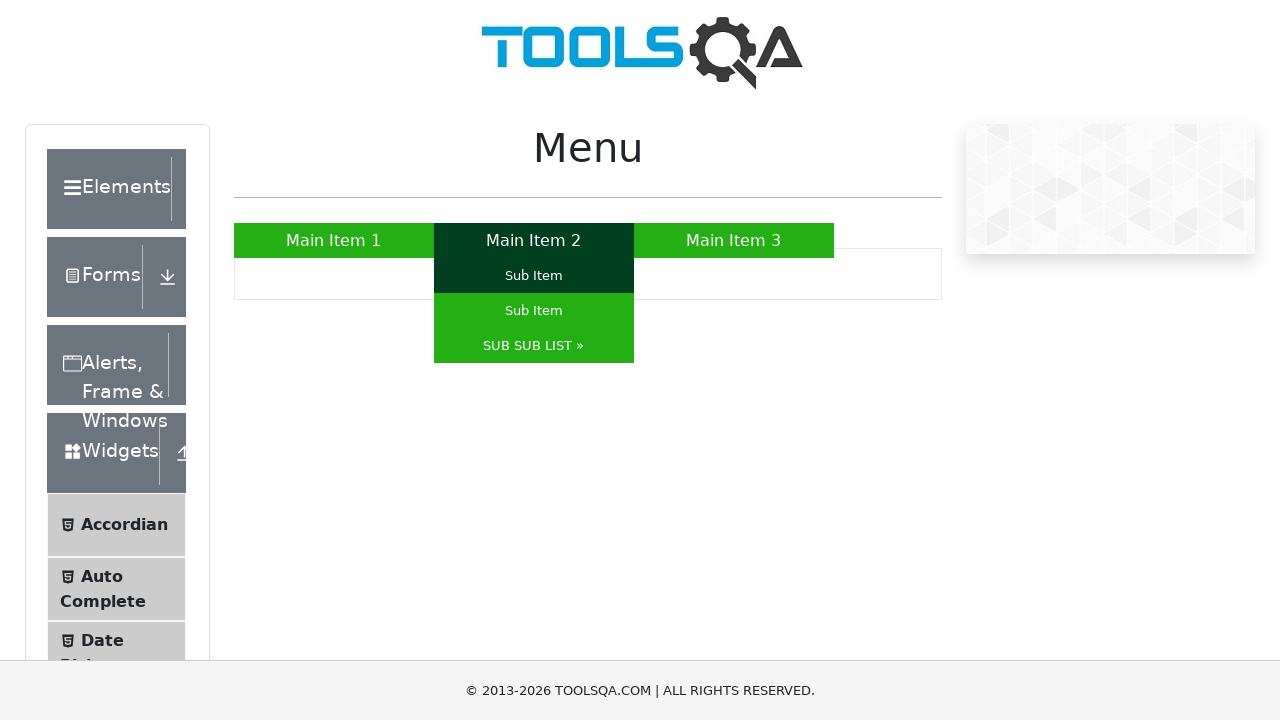